Tests interaction with elements inside nested Shadow DOM by locating and filling a text field within multiple shadow roots

Starting URL: https://selectorshub.com/iframe-in-shadow-dom/

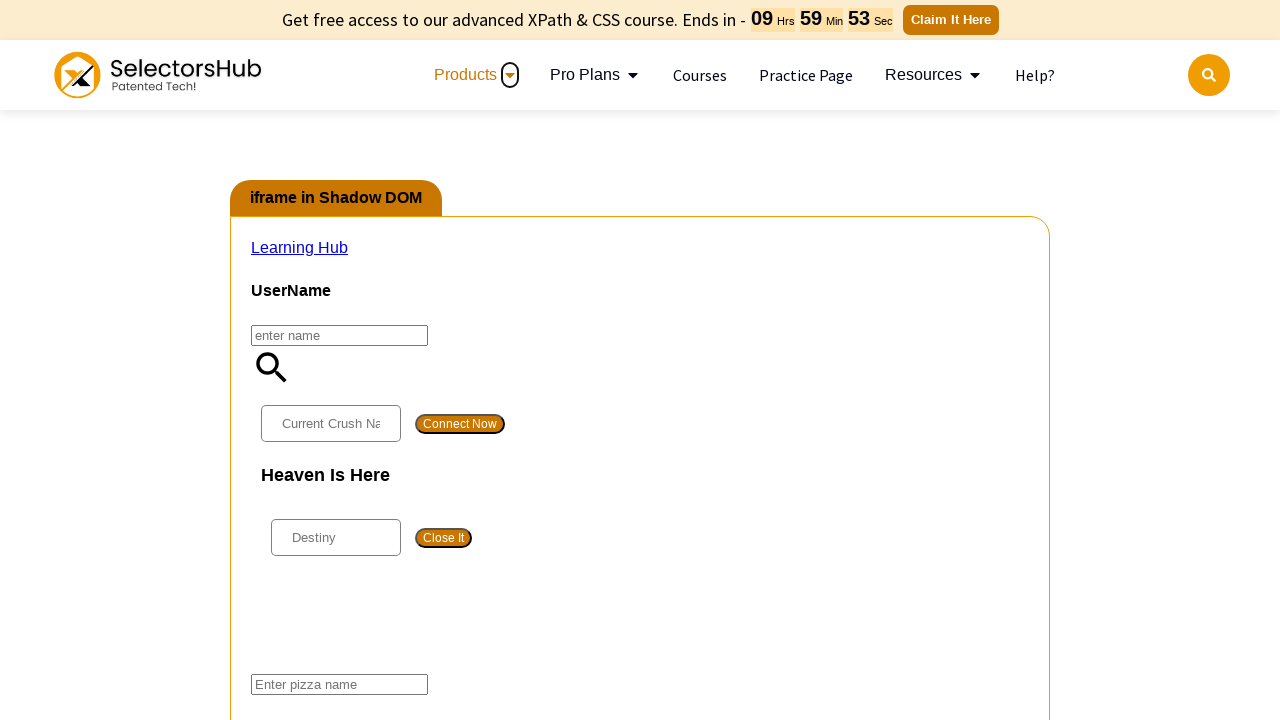

Located pizza input field within nested shadow DOM roots (#userName > #app2)
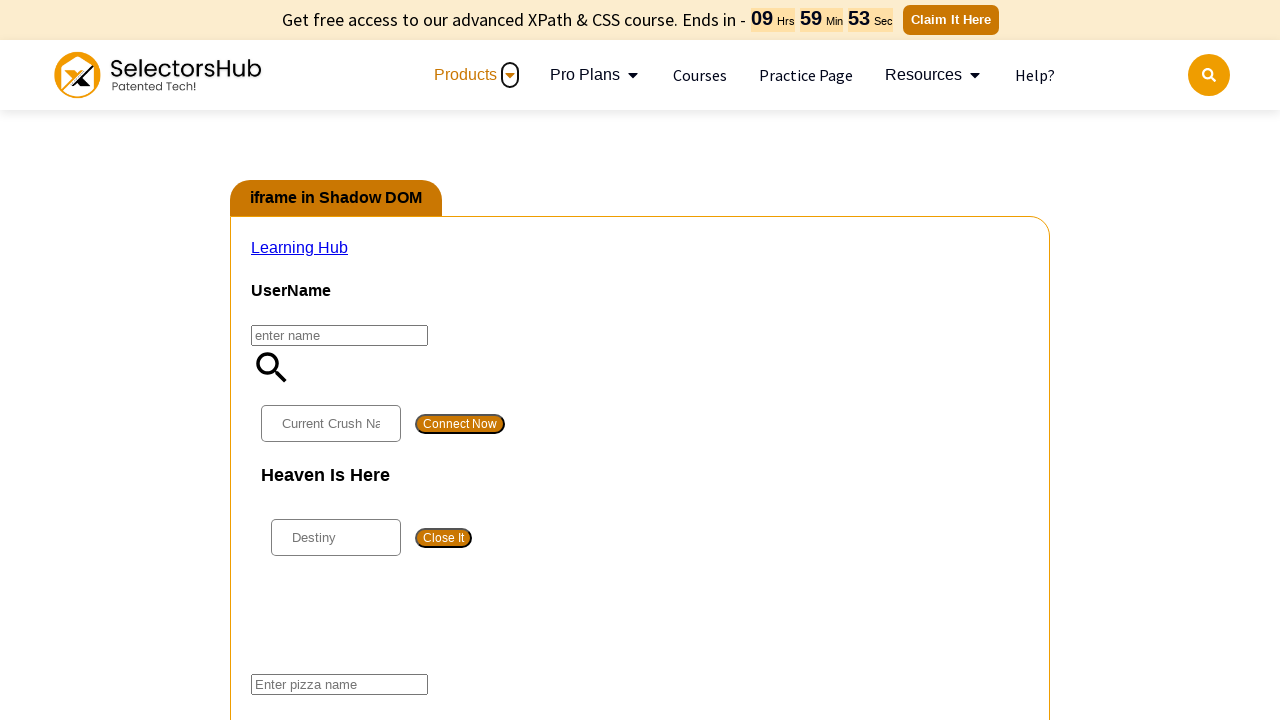

Set pizza input field value to 'hey' inside shadow DOM
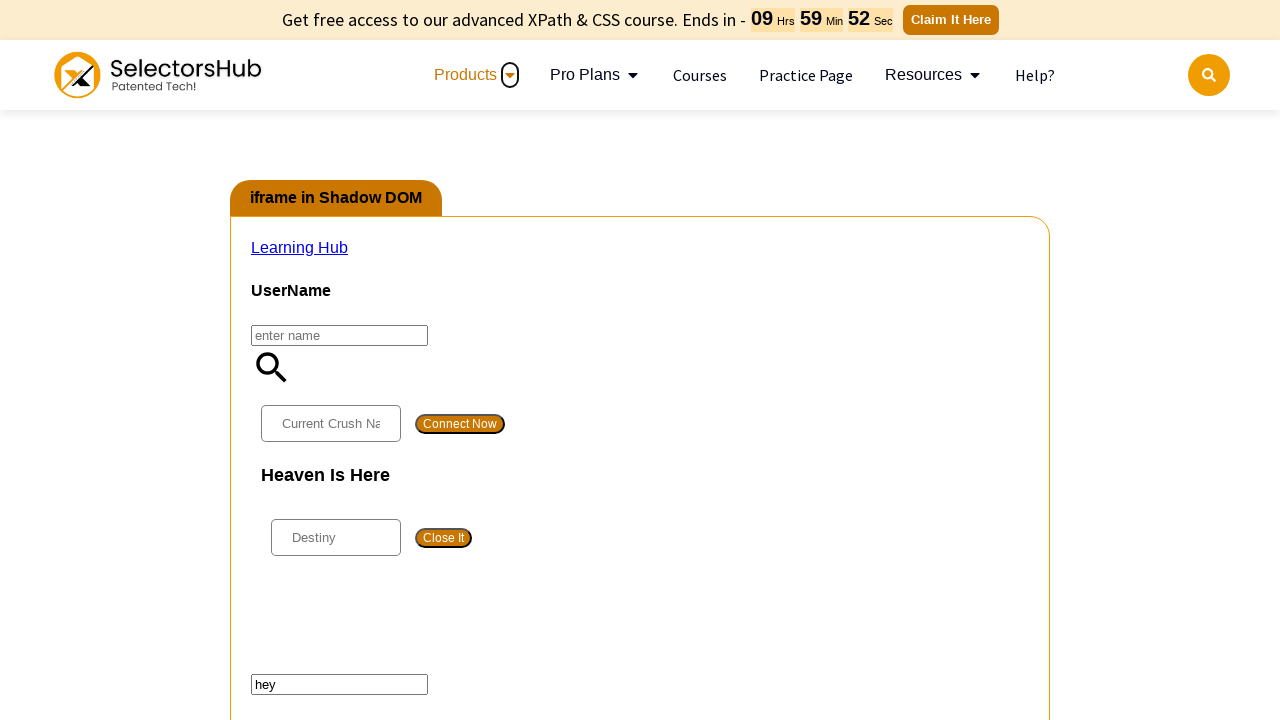

Dispatched input event to trigger value change detection
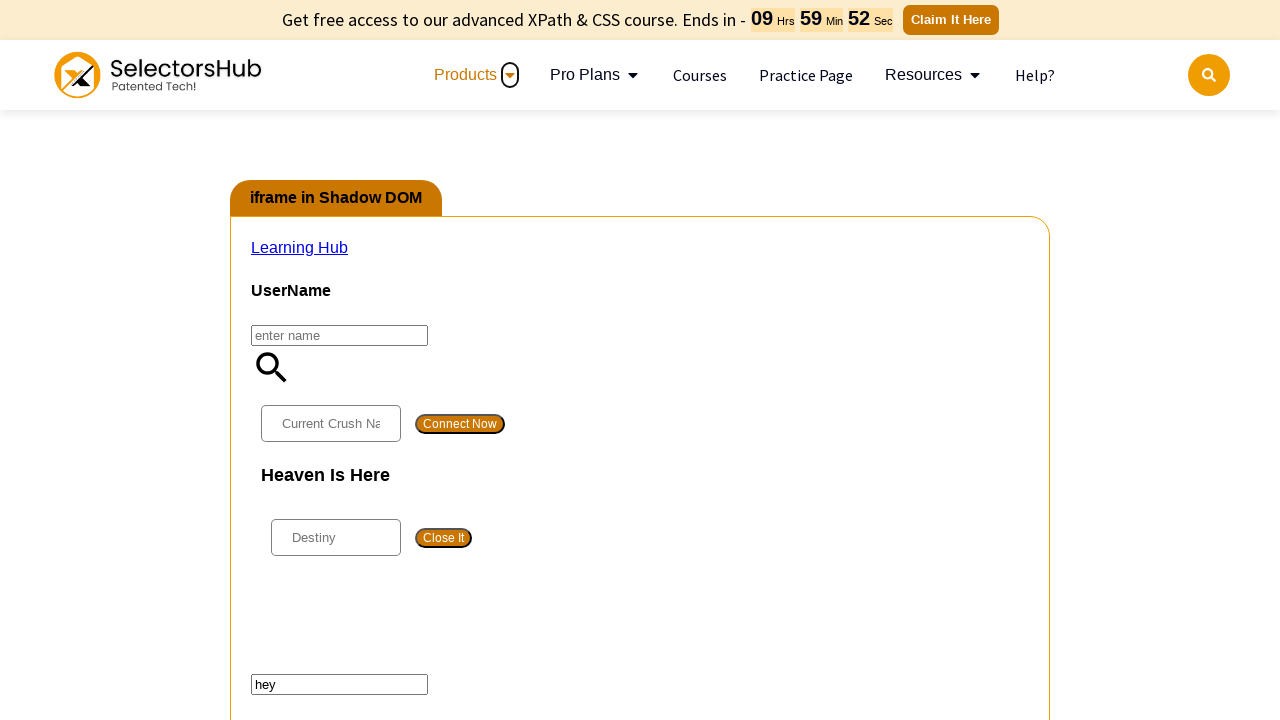

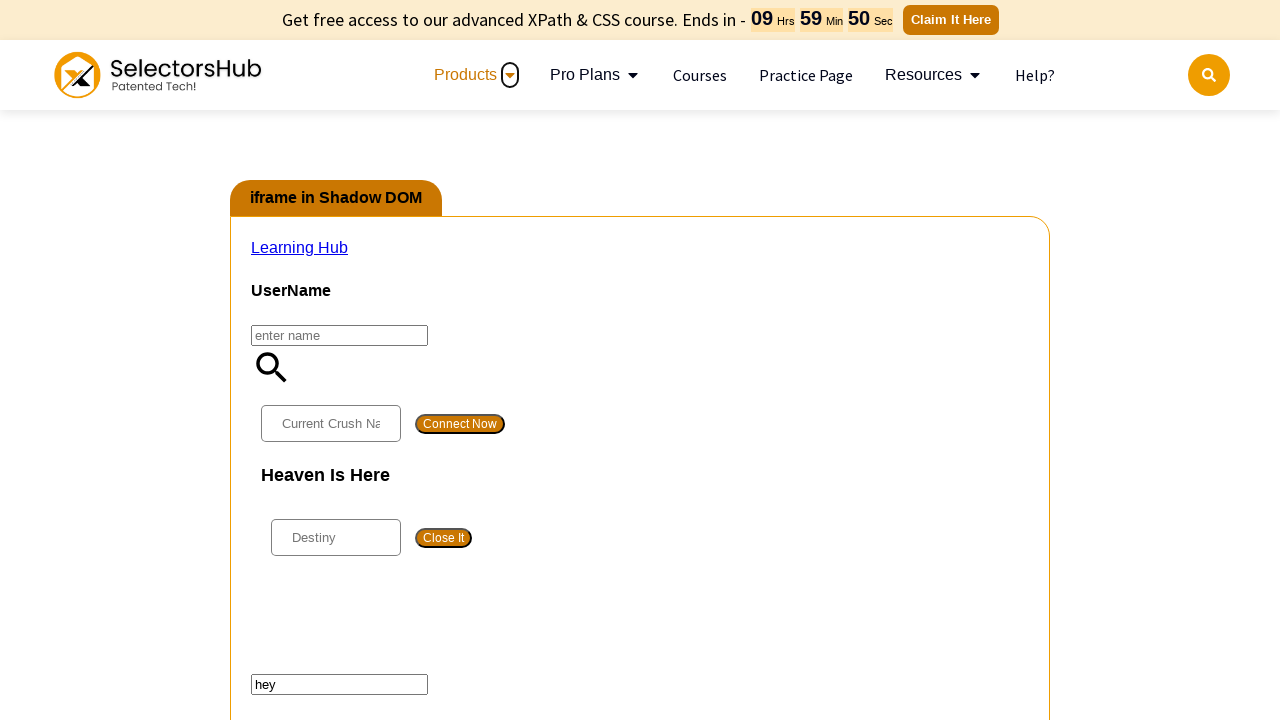